Tests browser window switching functionality by clicking a link that opens a new window, switching to the new window, and verifying that the expected text element is displayed.

Starting URL: https://the-internet.herokuapp.com/windows

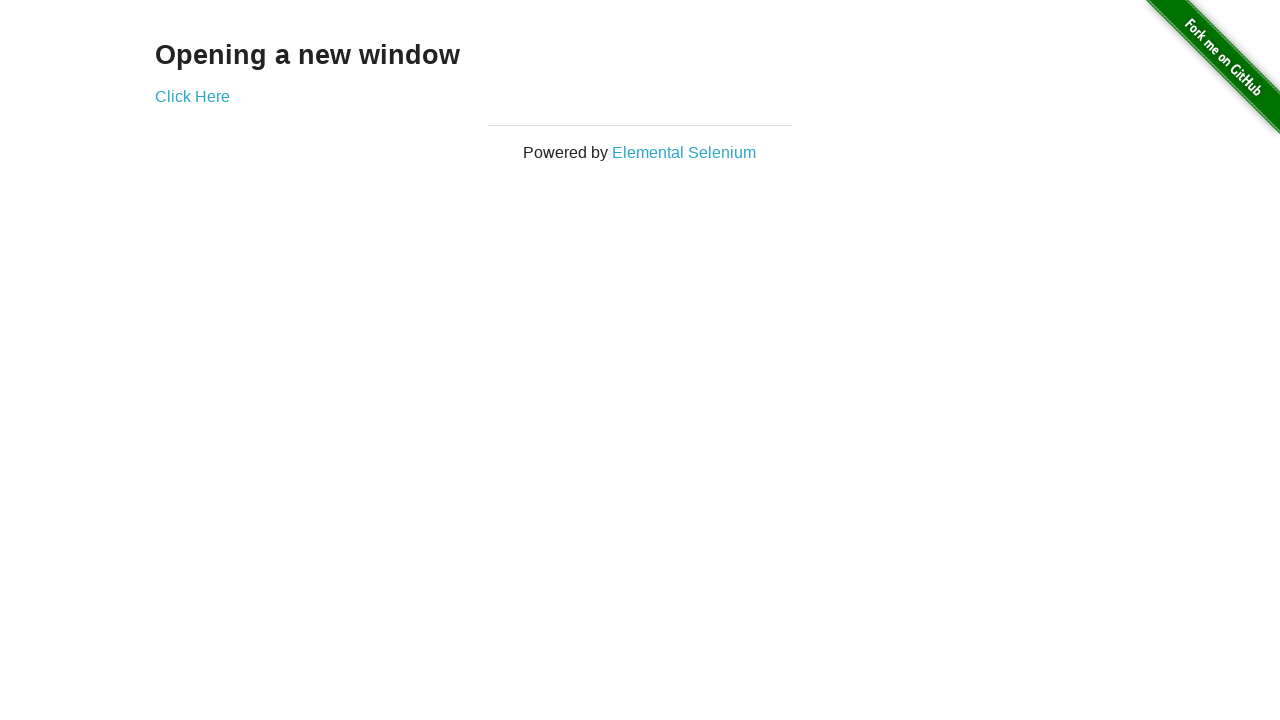

Clicked link to open new window at (192, 96) on .example > a:nth-child(2)
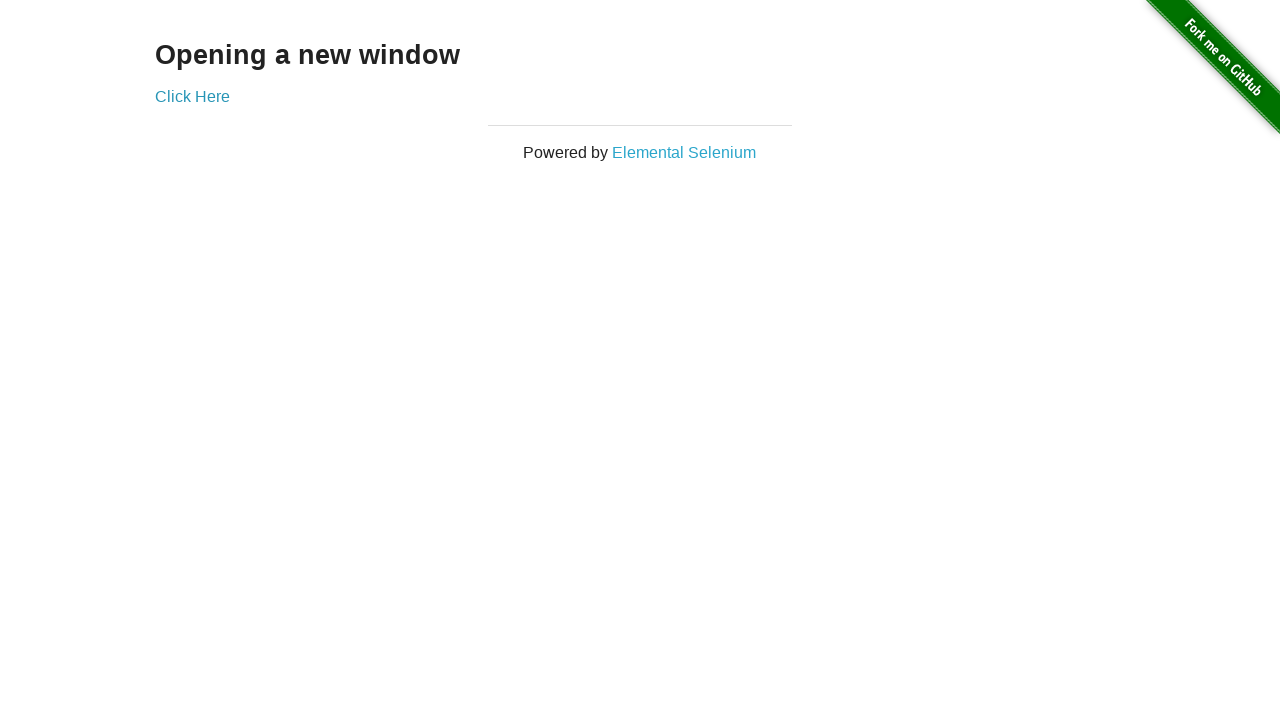

New window opened and captured at (192, 96) on .example > a:nth-child(2)
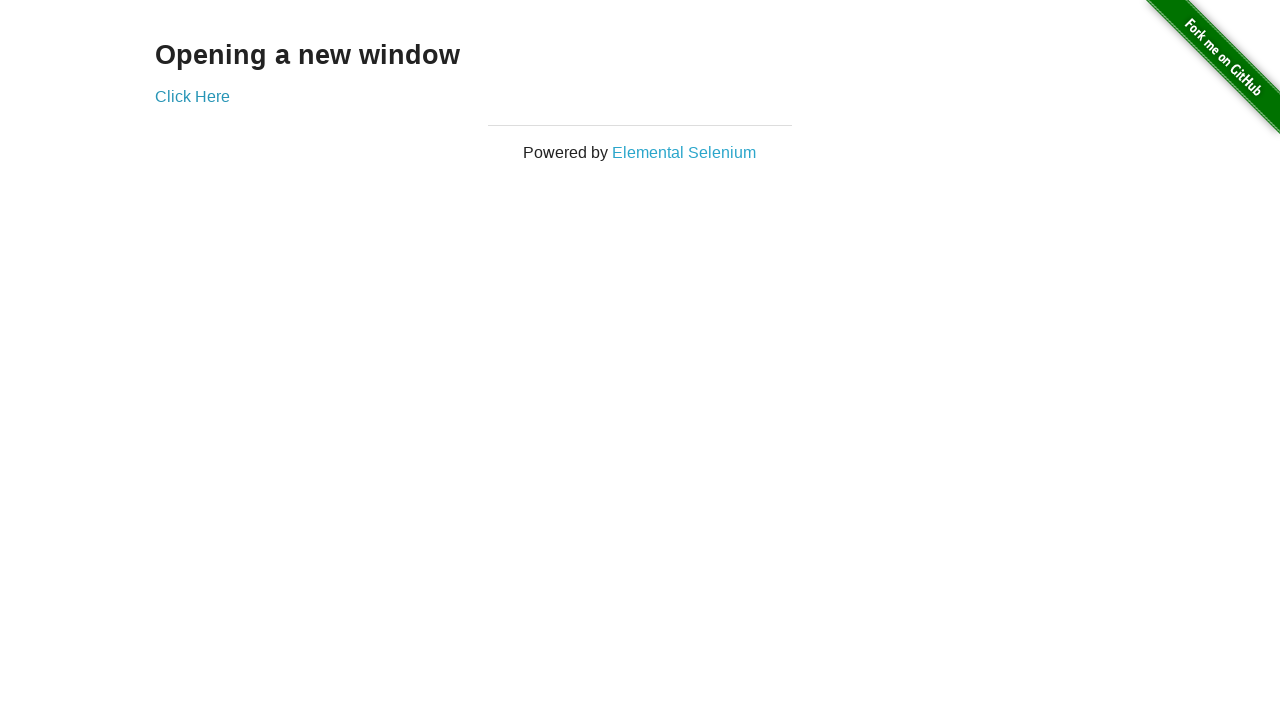

Switched to new window
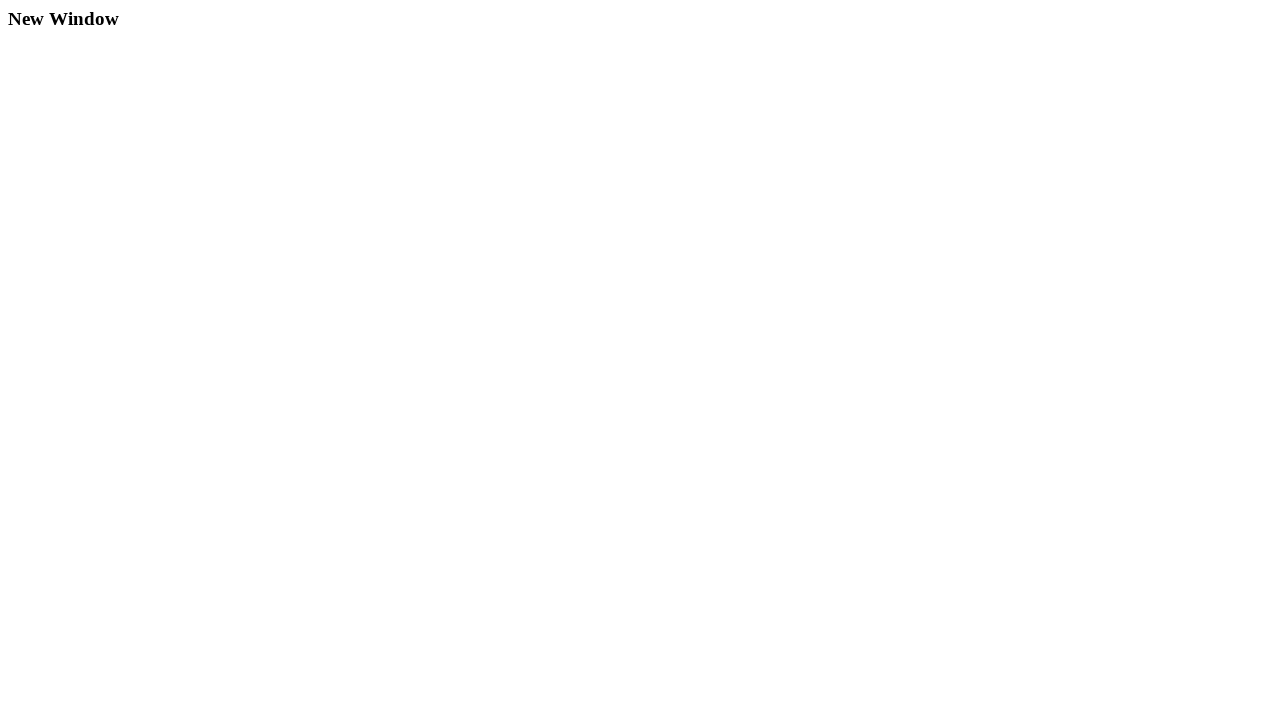

New page finished loading
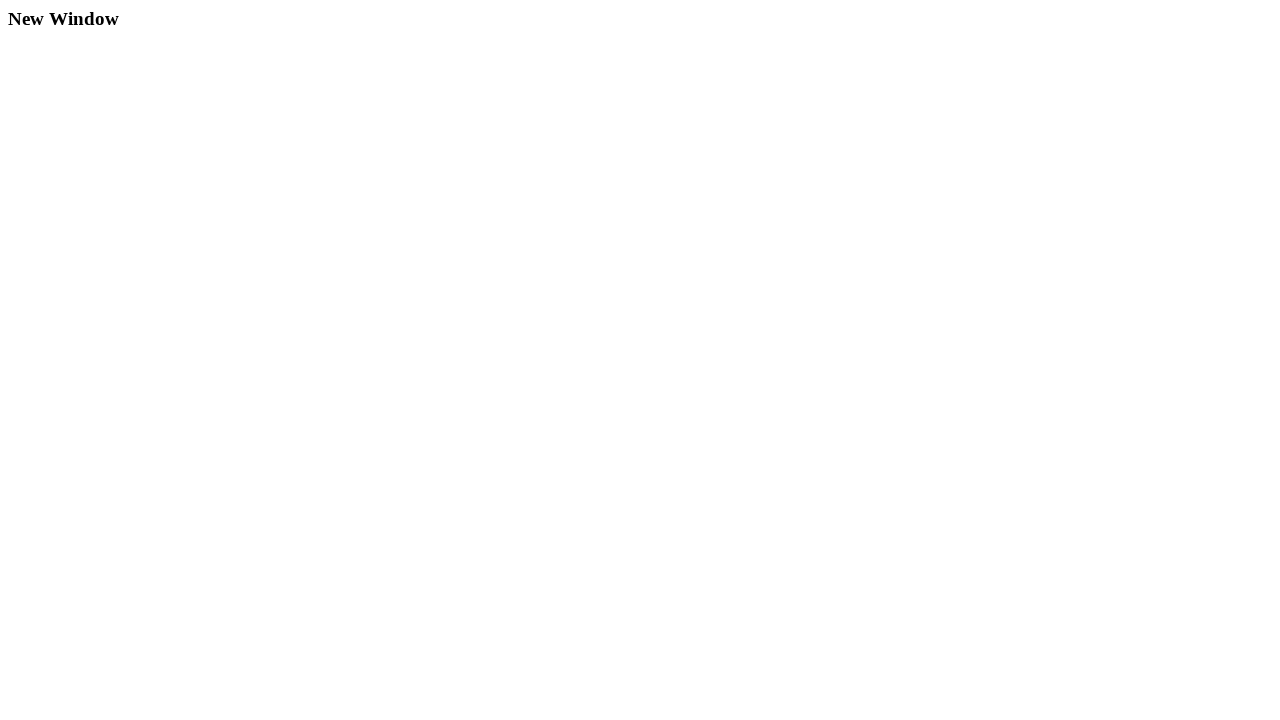

Heading element loaded on new page
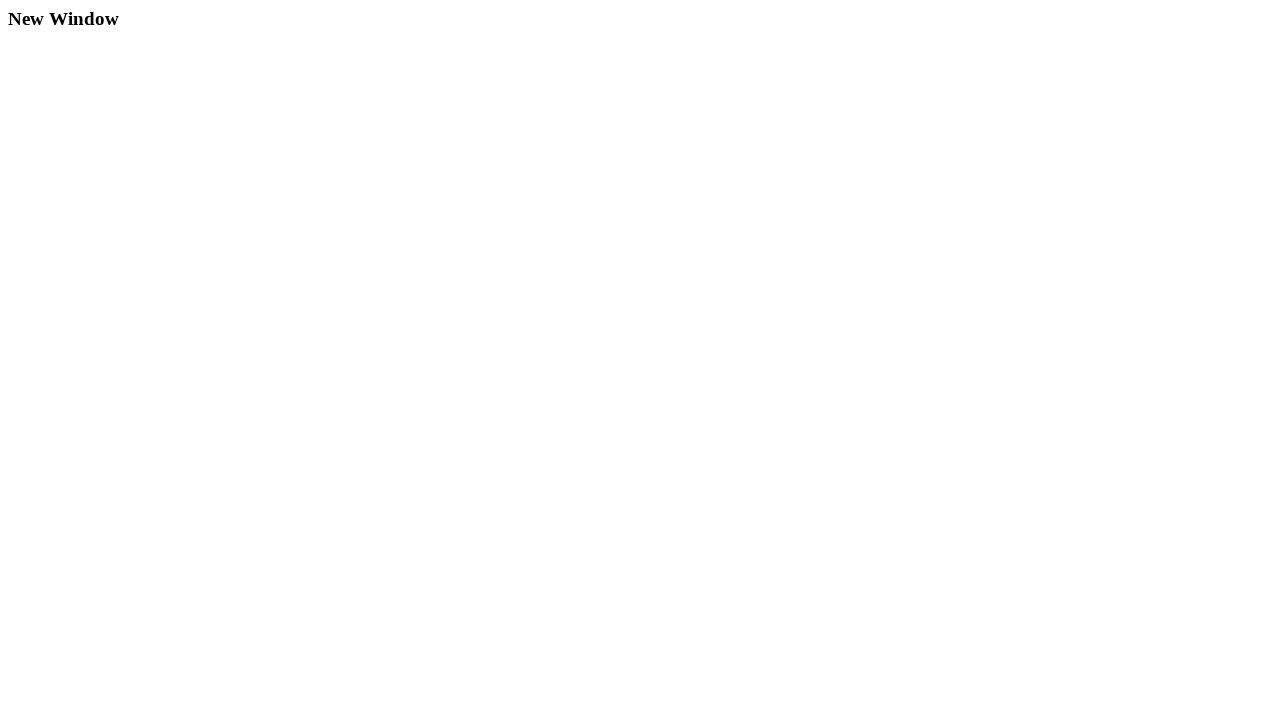

Located heading element
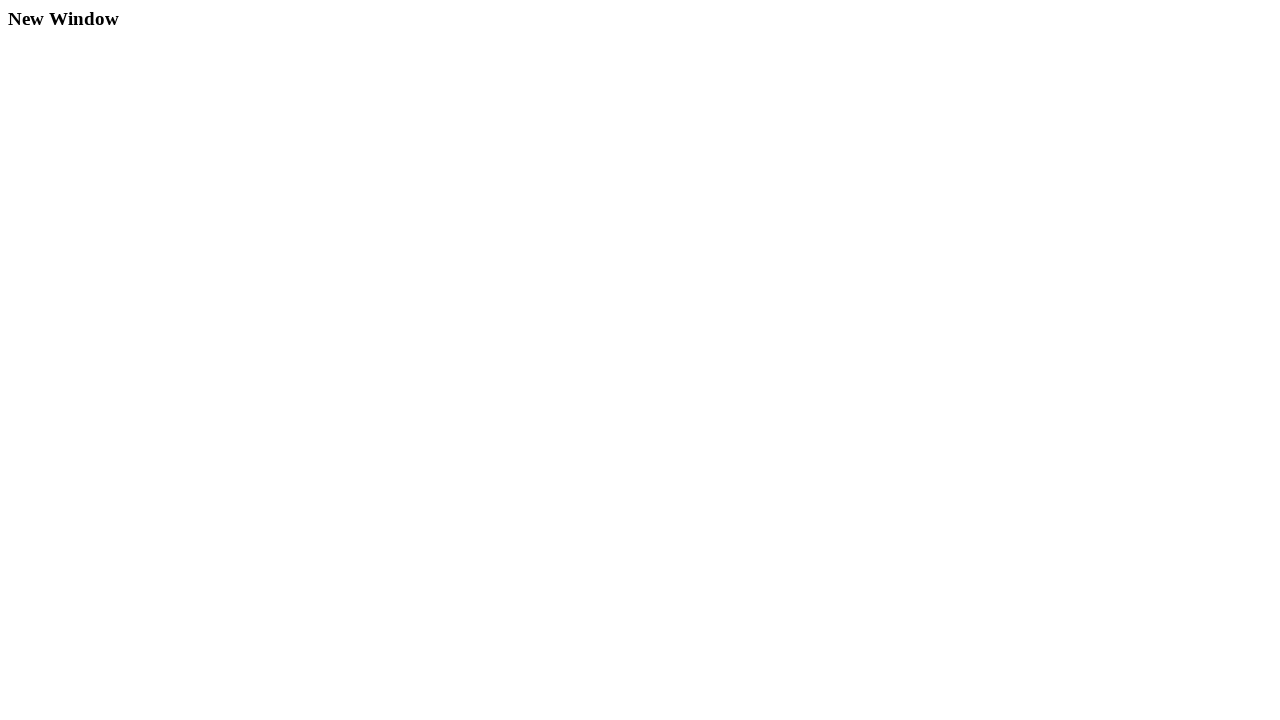

Verified heading is visible
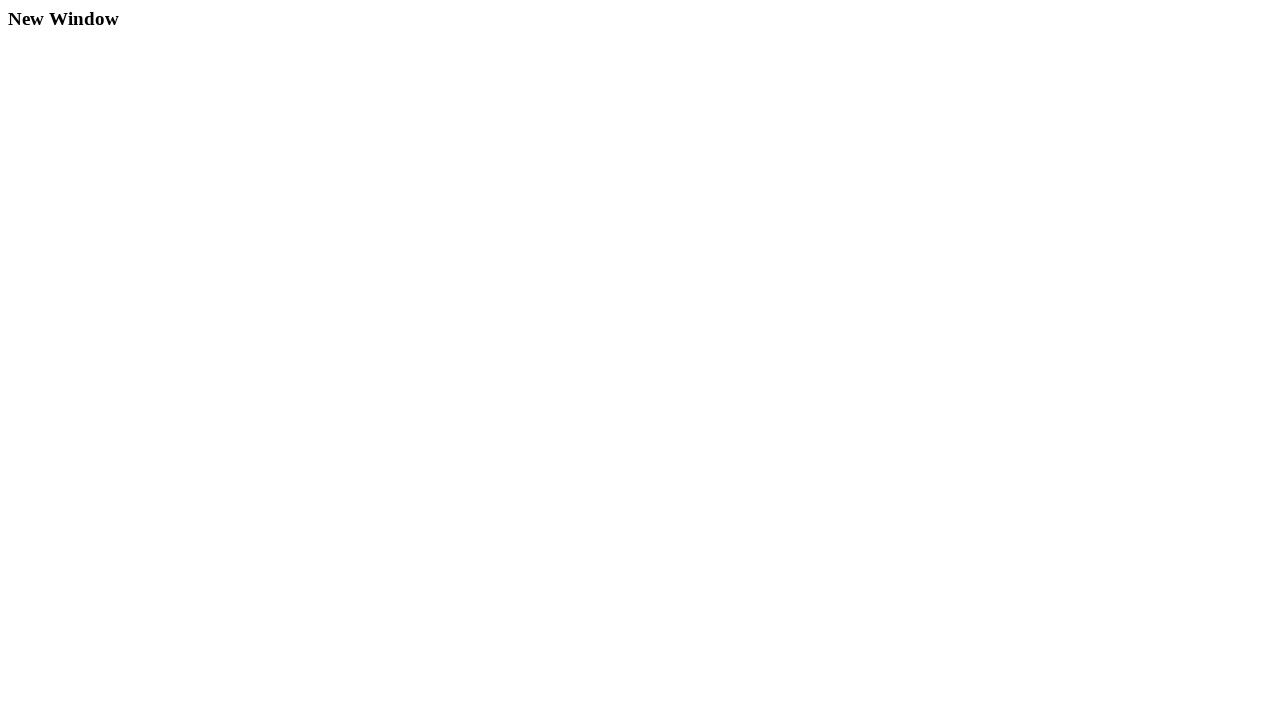

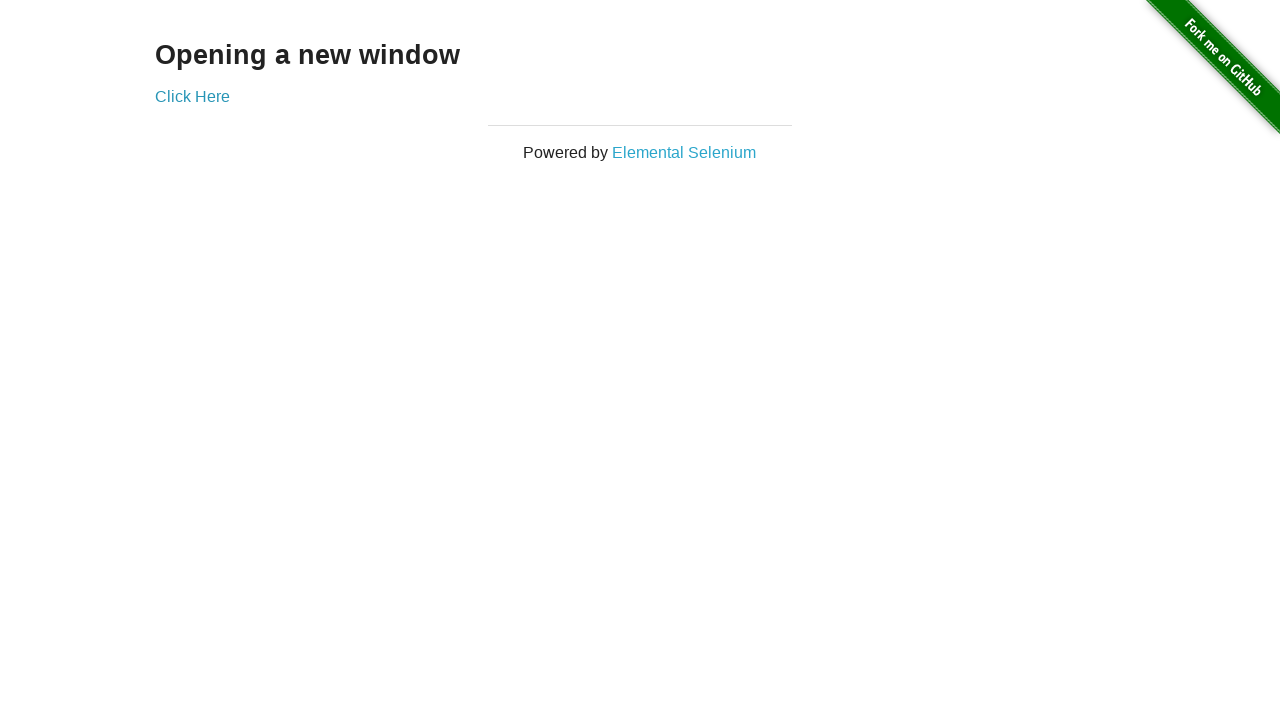